Tests link navigation and form filling by clicking a specific link text (calculated mathematically), then filling out a multi-field form with personal information (first name, last name, city, country) and submitting it.

Starting URL: http://suninjuly.github.io/find_link_text

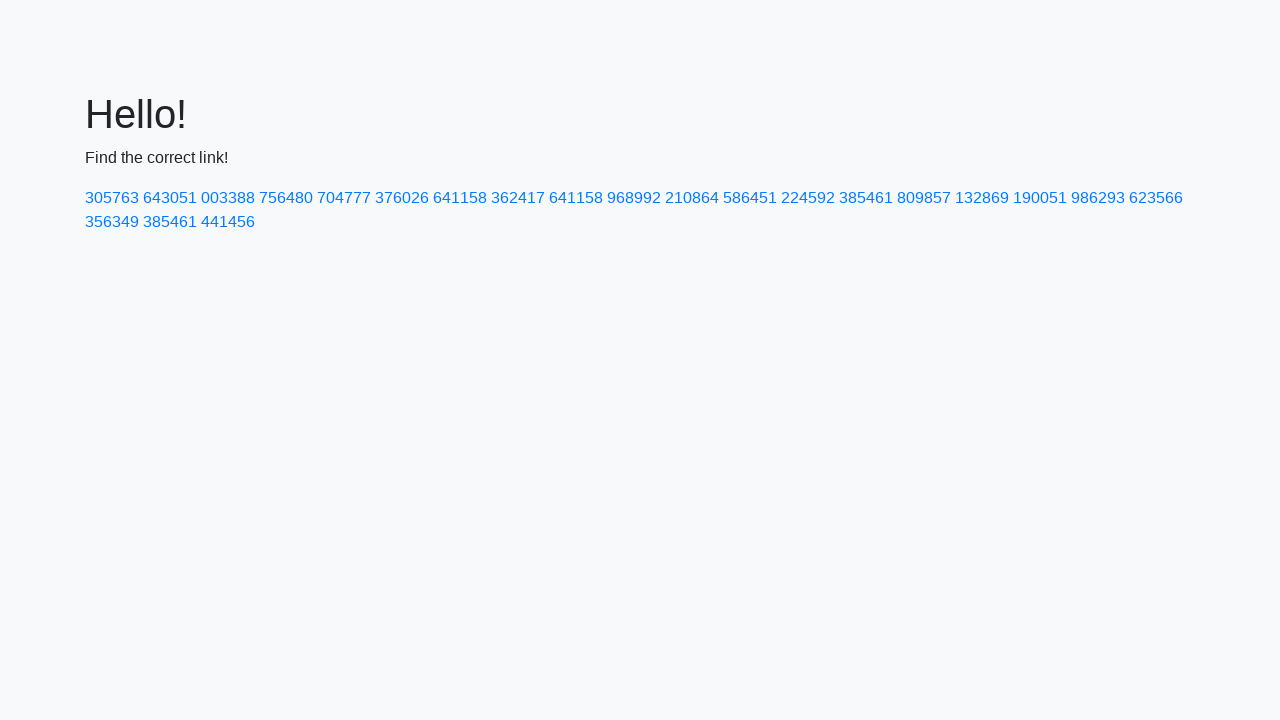

Clicked link with calculated text '224592' at (808, 198) on a:text('224592')
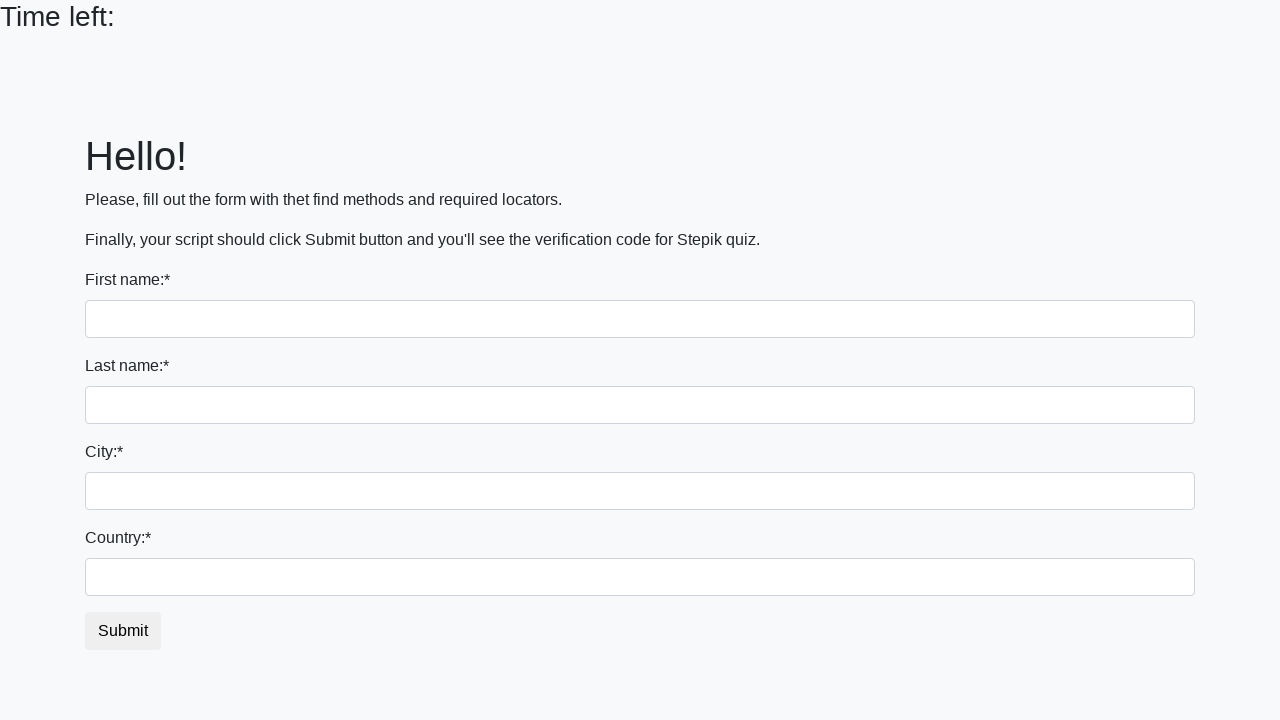

Filled first name field with 'Ivan' on input:first-of-type
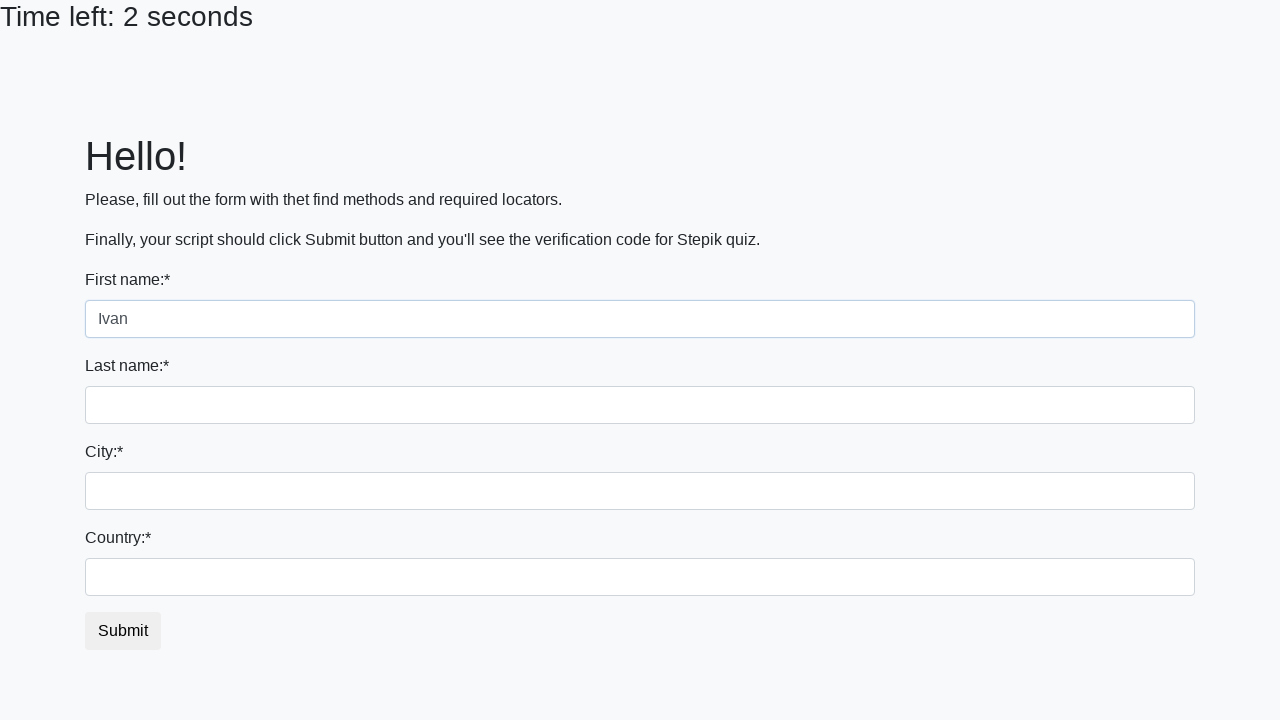

Filled last name field with 'Petrov' on input[name='last_name']
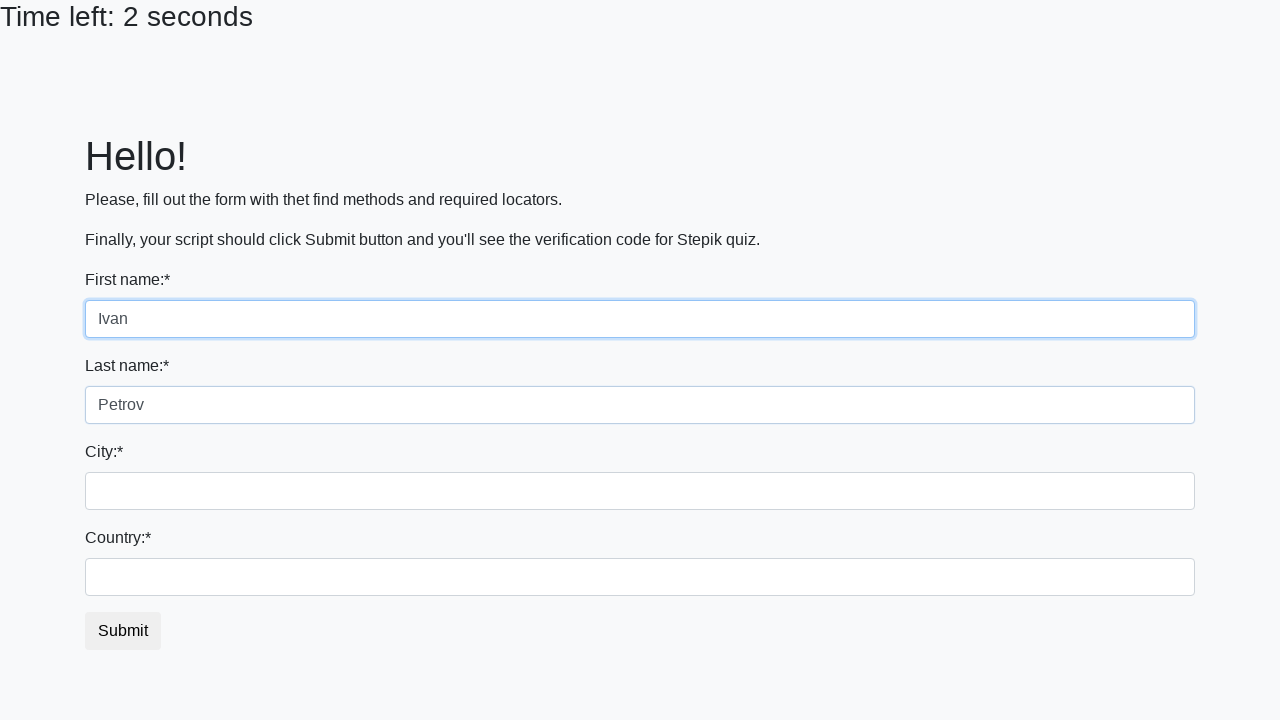

Filled city field with 'Smolensk' on input.city
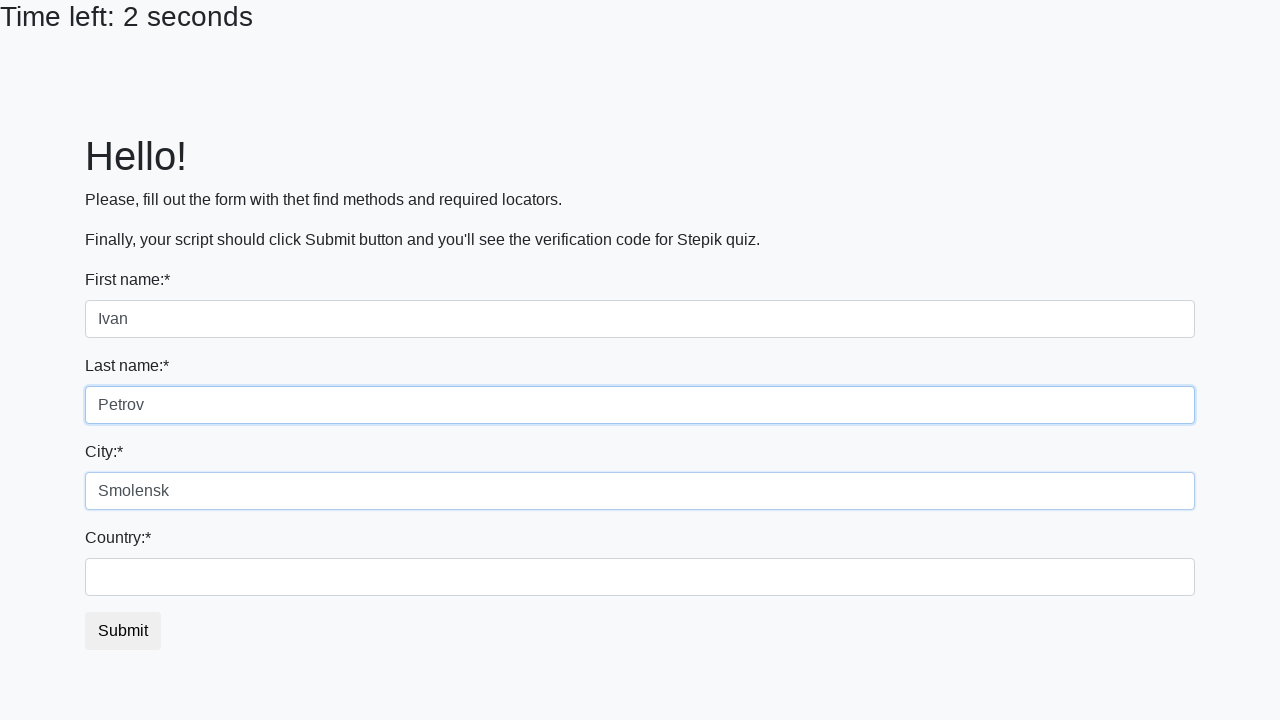

Filled country field with 'Russia' on #country
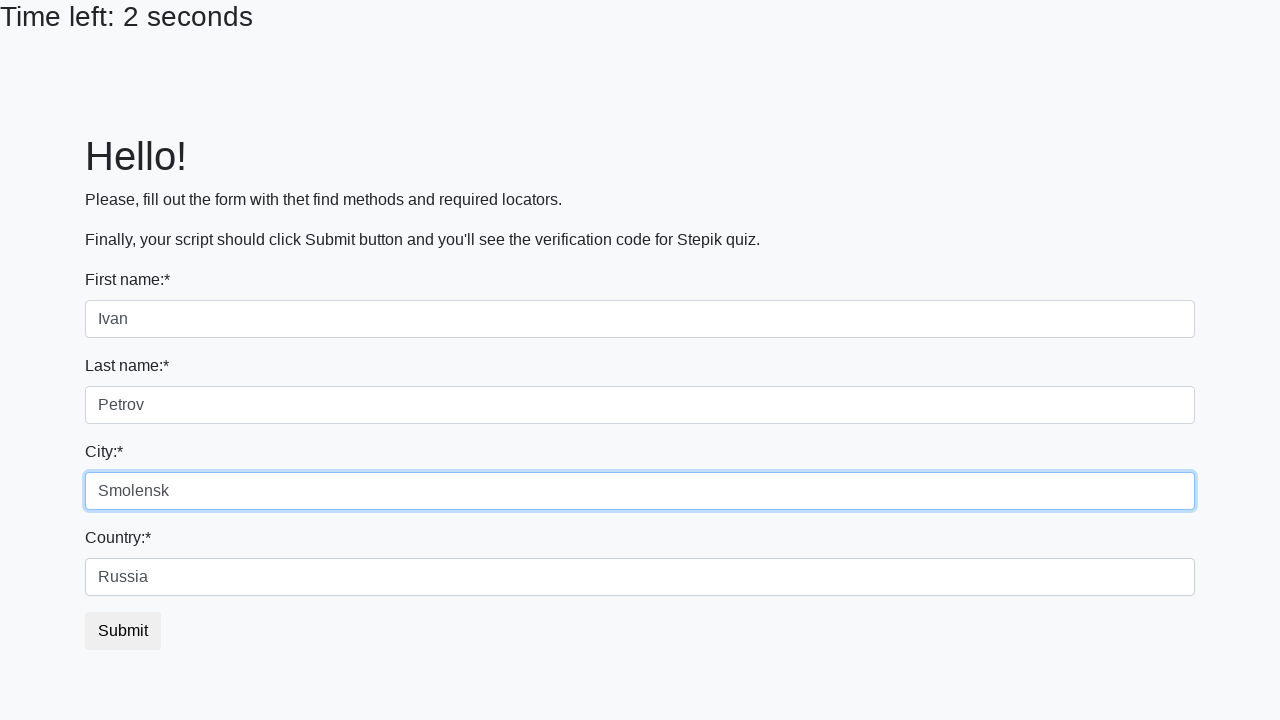

Clicked submit button to complete form submission at (123, 631) on button.btn
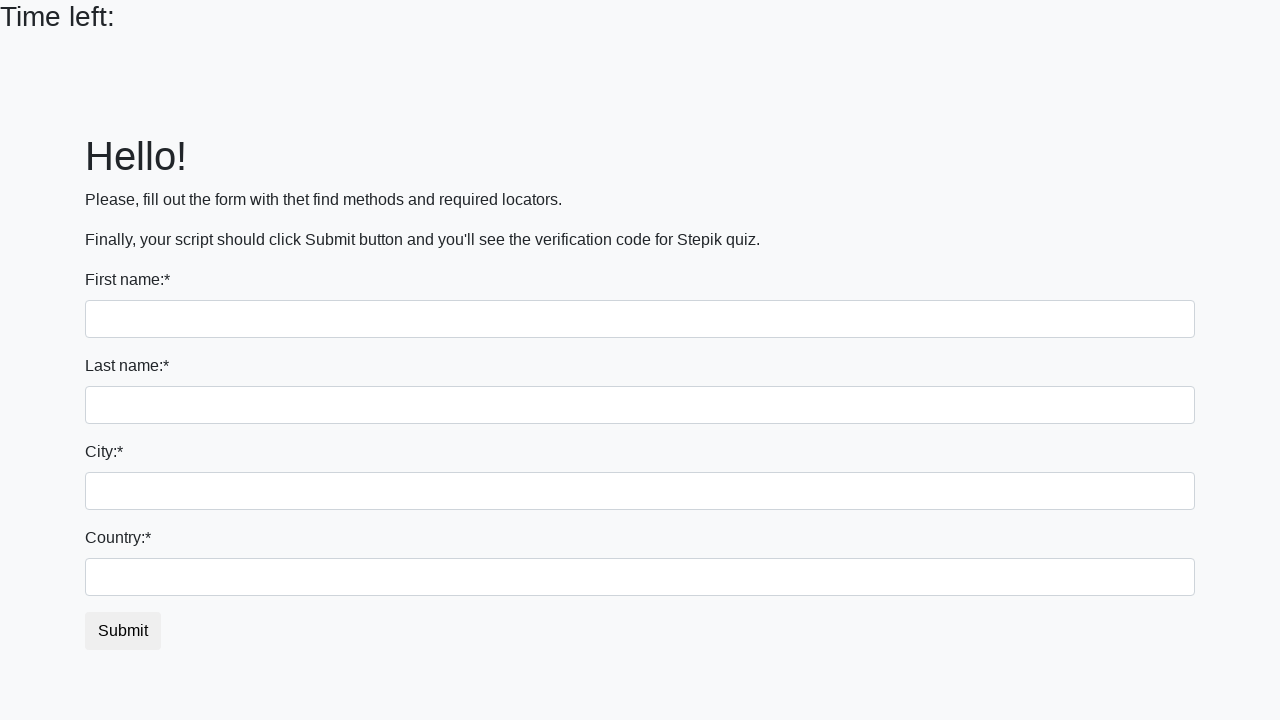

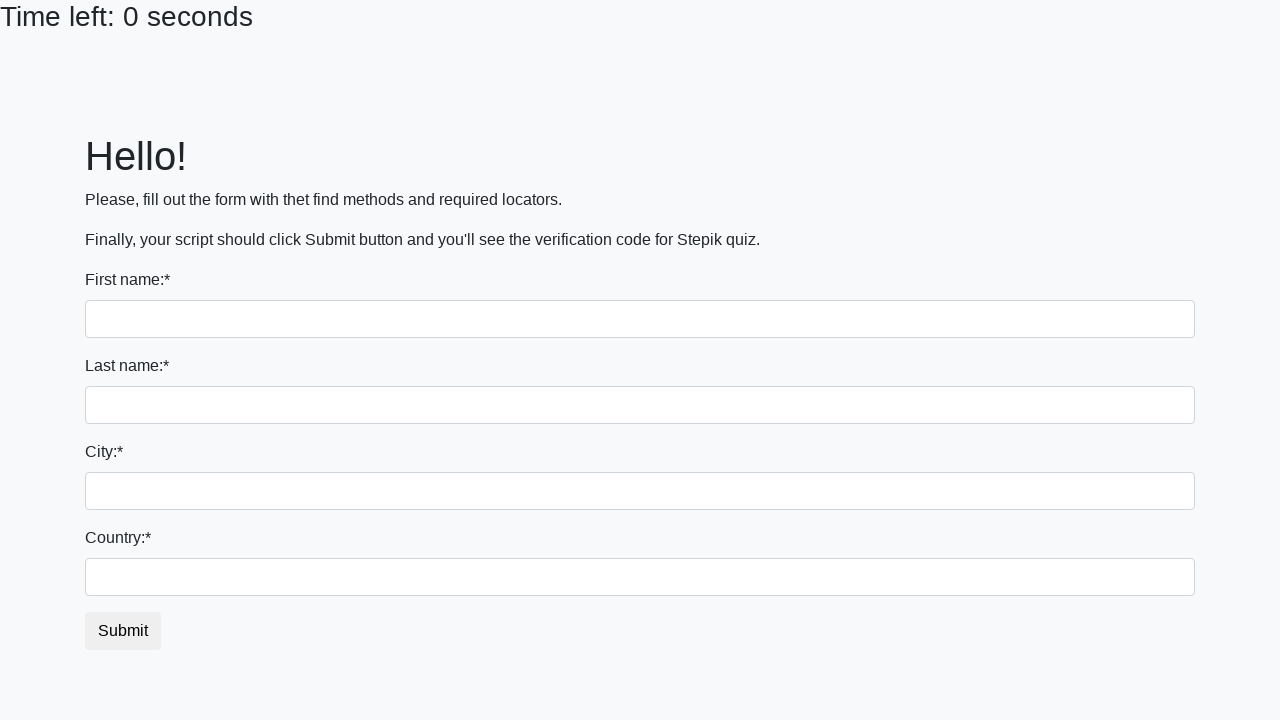